Navigates to Phones category, adds the last product to cart, then verifies the product appears in the cart.

Starting URL: https://demoblaze.com/

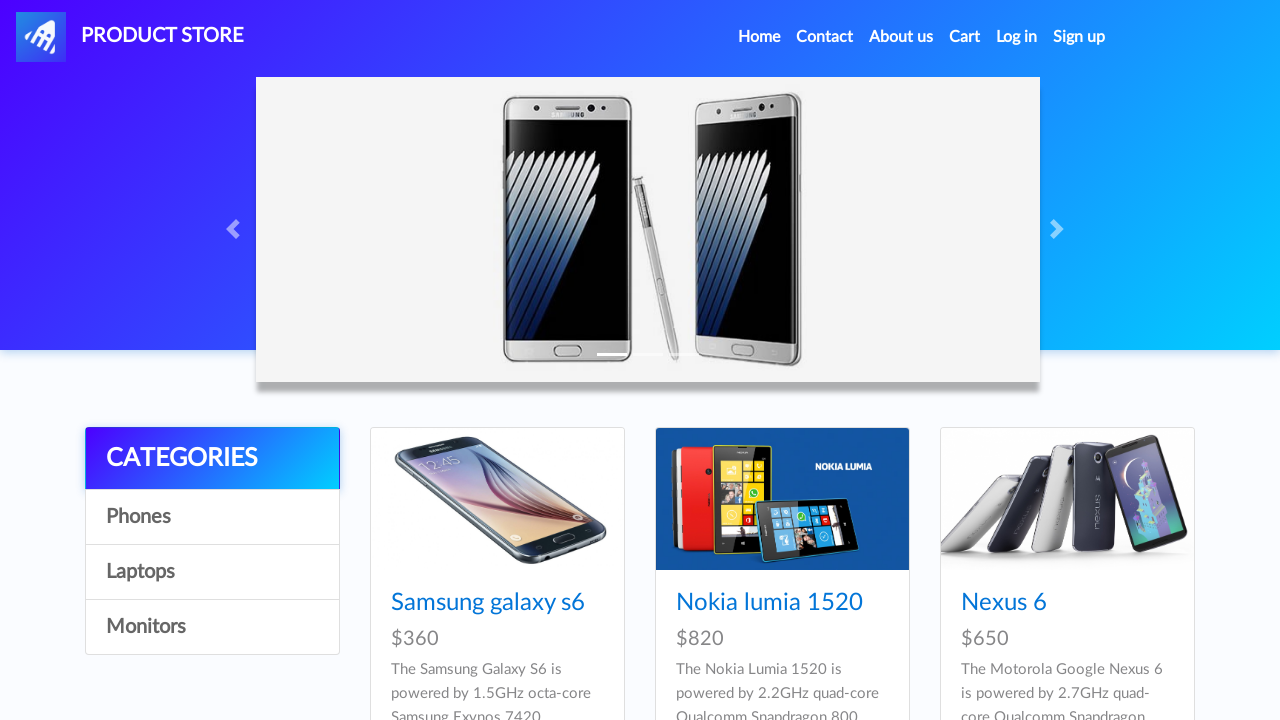

Clicked on Phones category at (212, 517) on a:has-text("Phones")
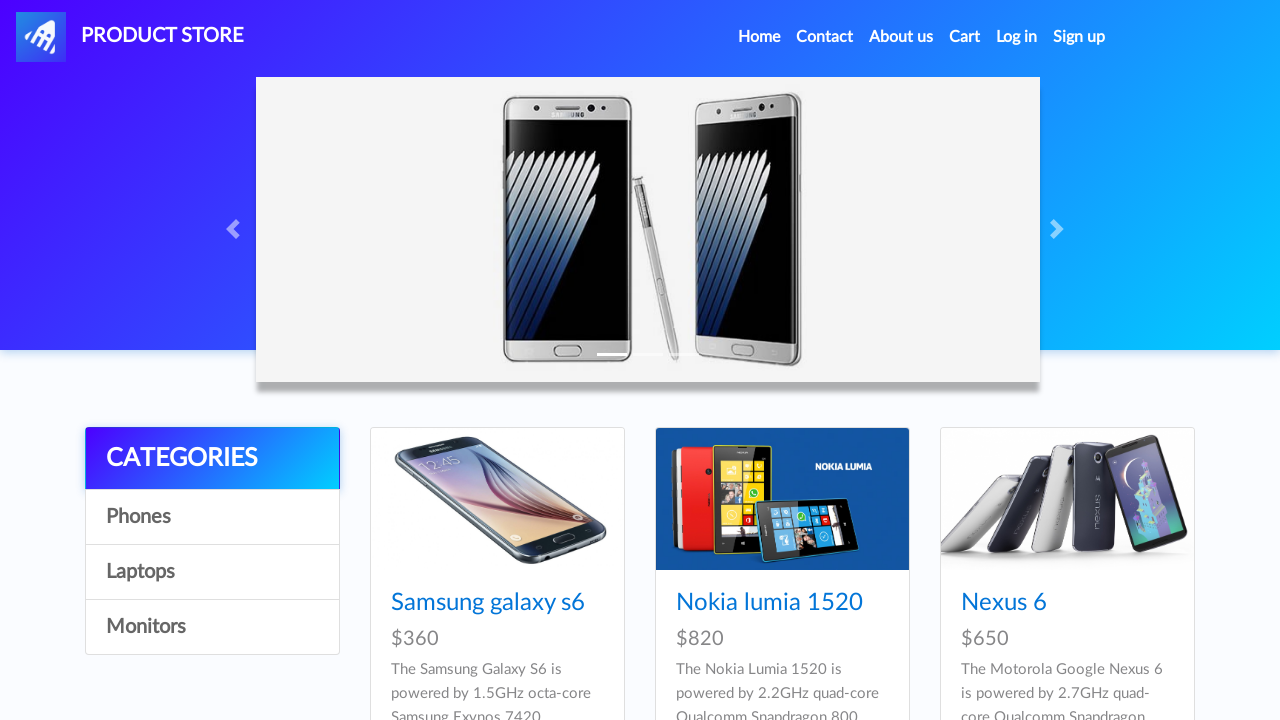

Waited for product cards to load
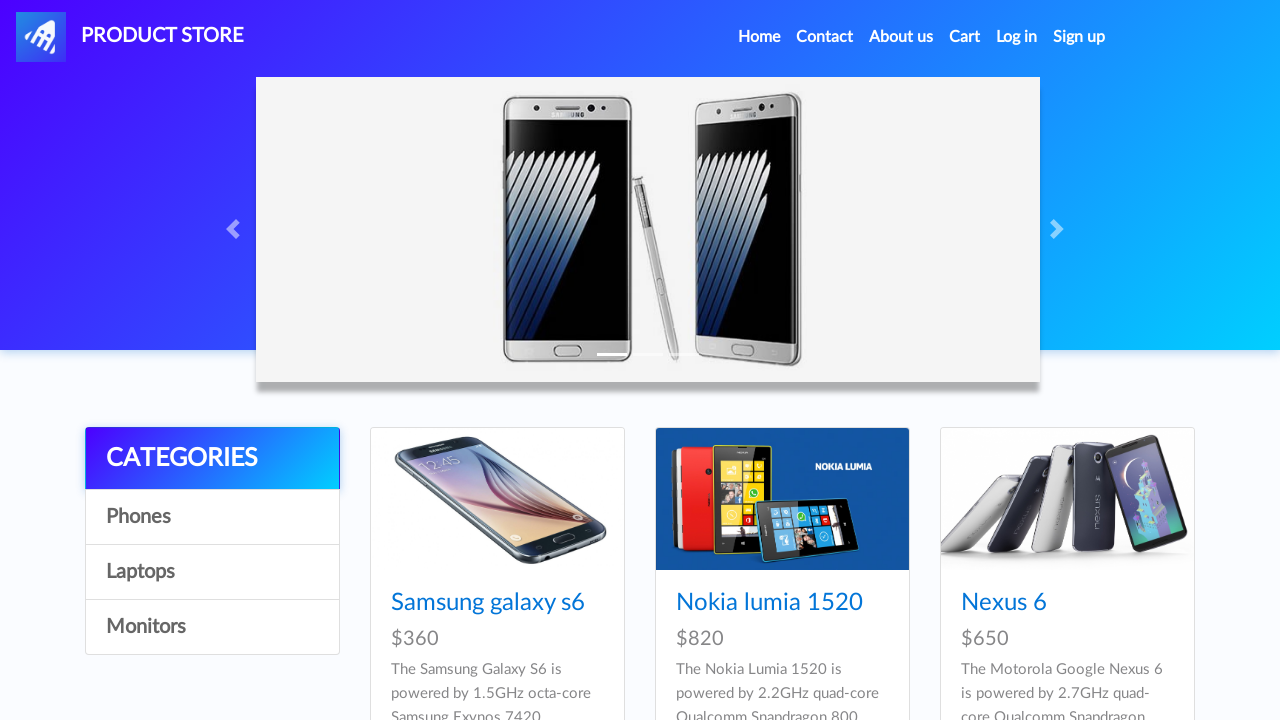

Found 7 products in Phones category
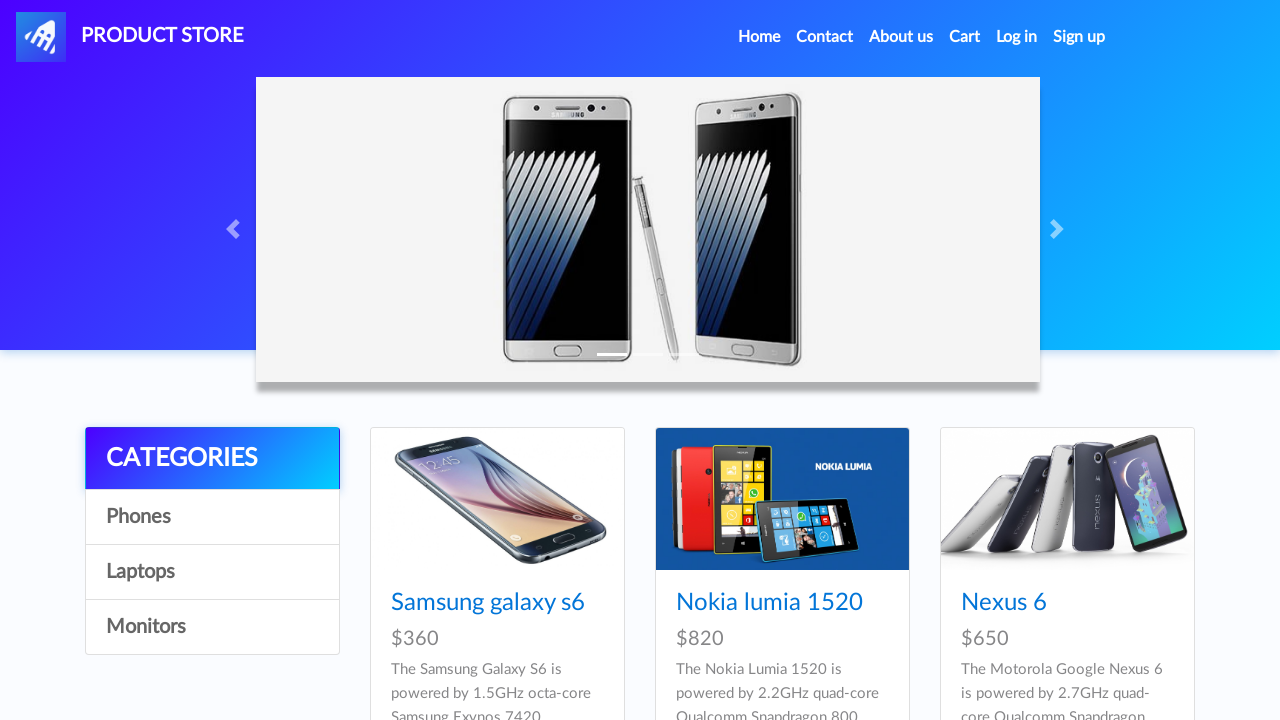

Clicked on the last product in the category at (461, 361) on .card.h-100 >> nth=6 >> .card-title a
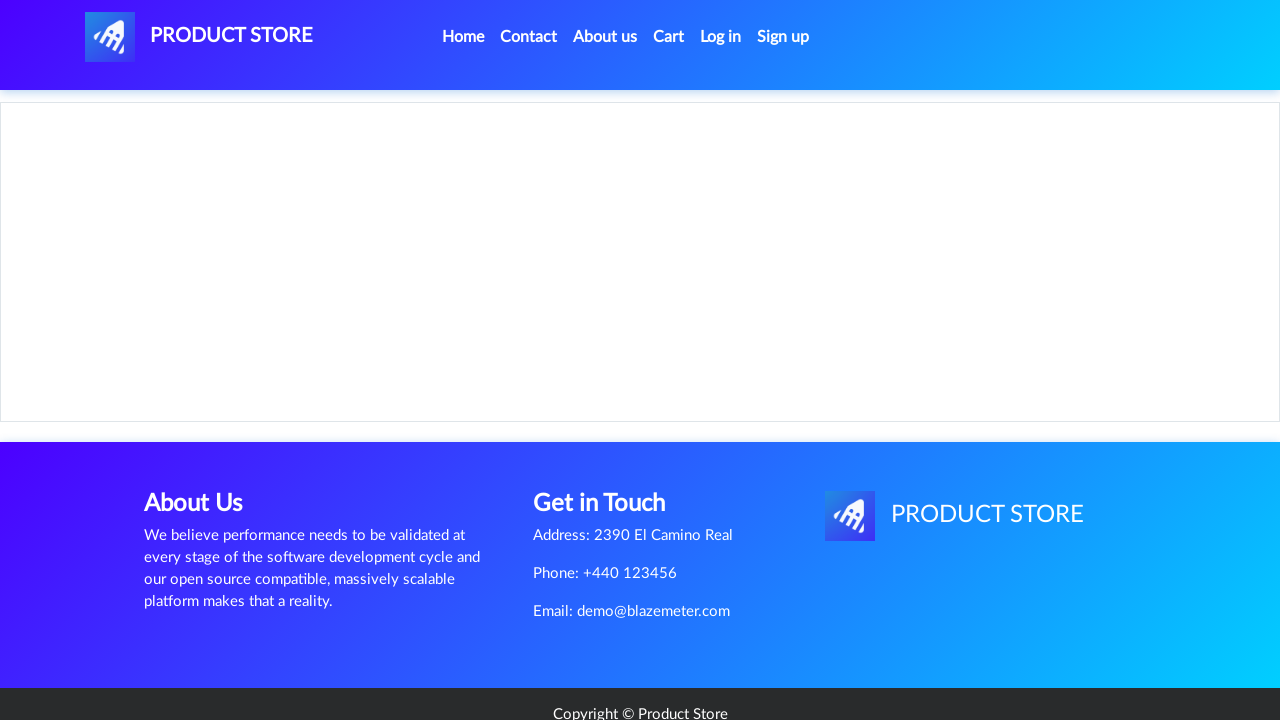

Clicked 'Add to cart' button at (610, 440) on a:has-text("Add to cart")
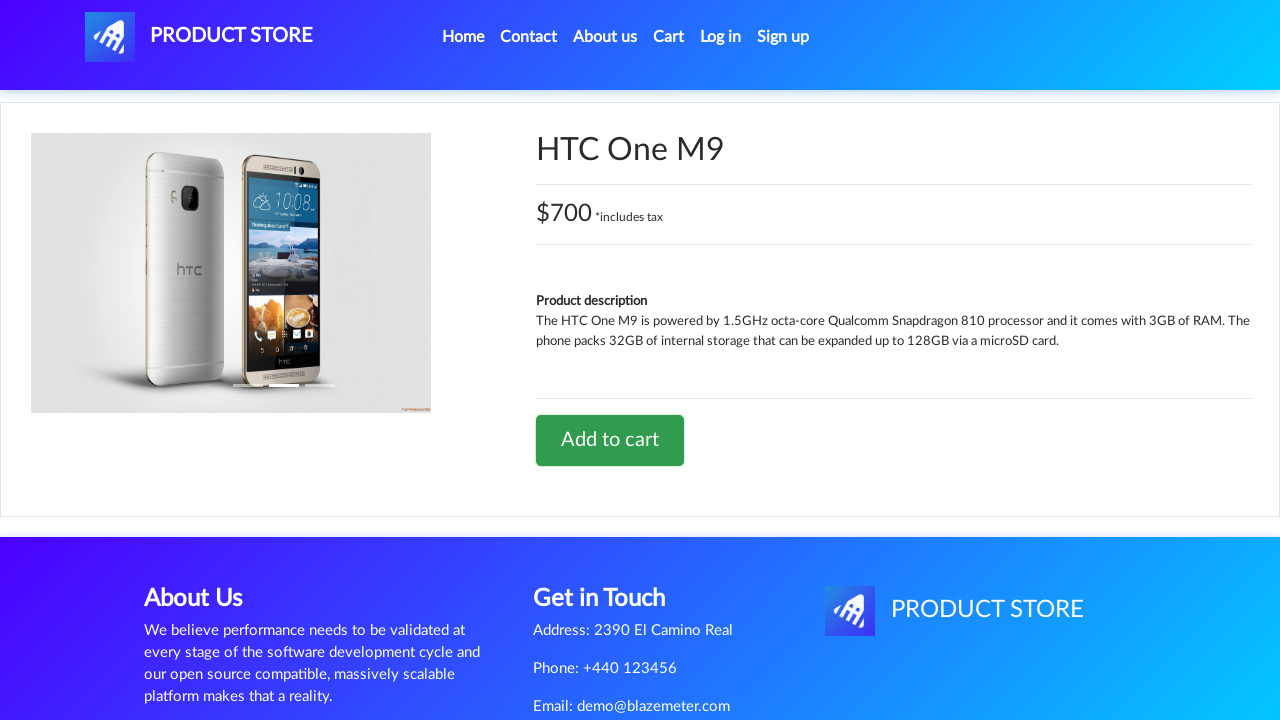

Waited for add to cart action to complete
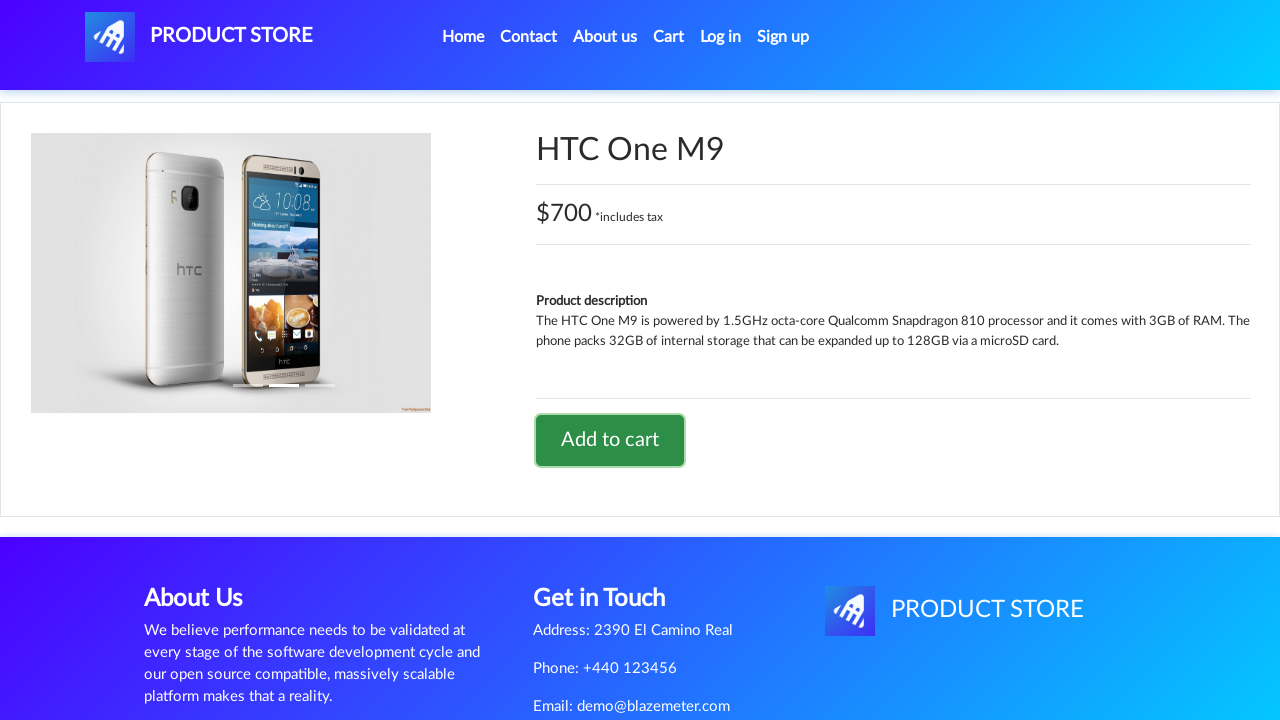

Clicked on Cart link at (669, 37) on a:has-text("Cart")
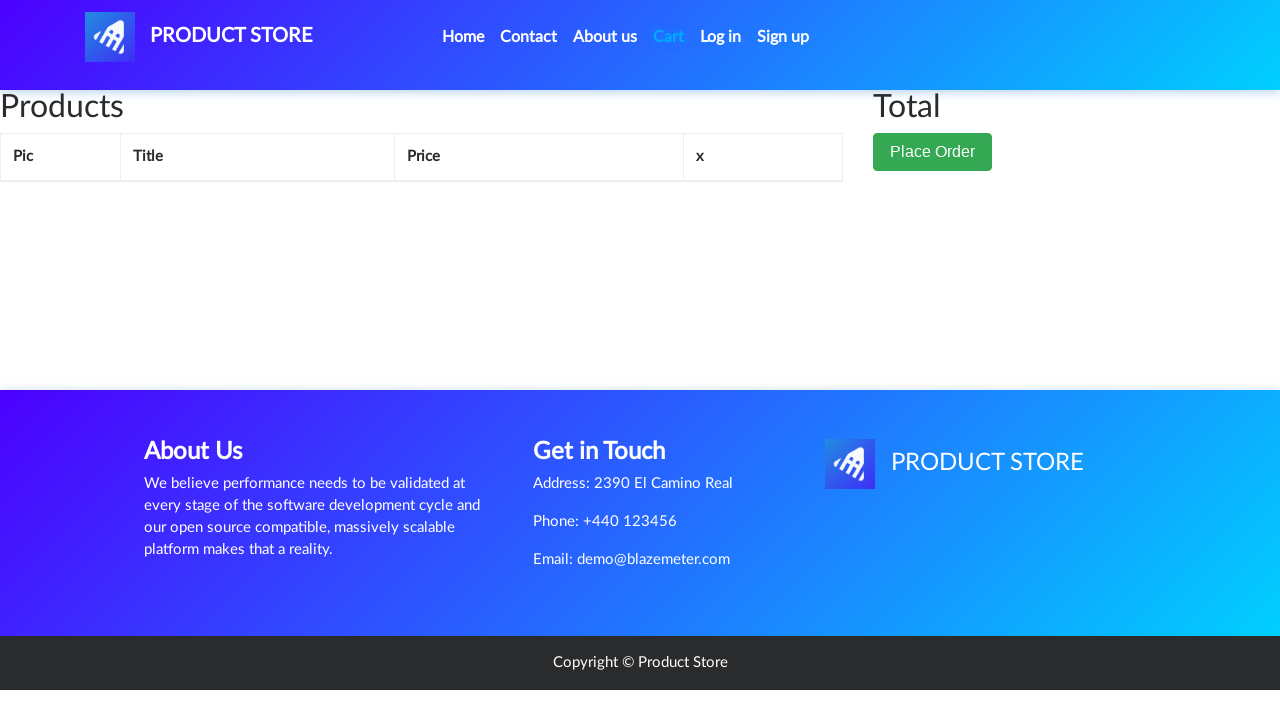

Waited for cart page to load
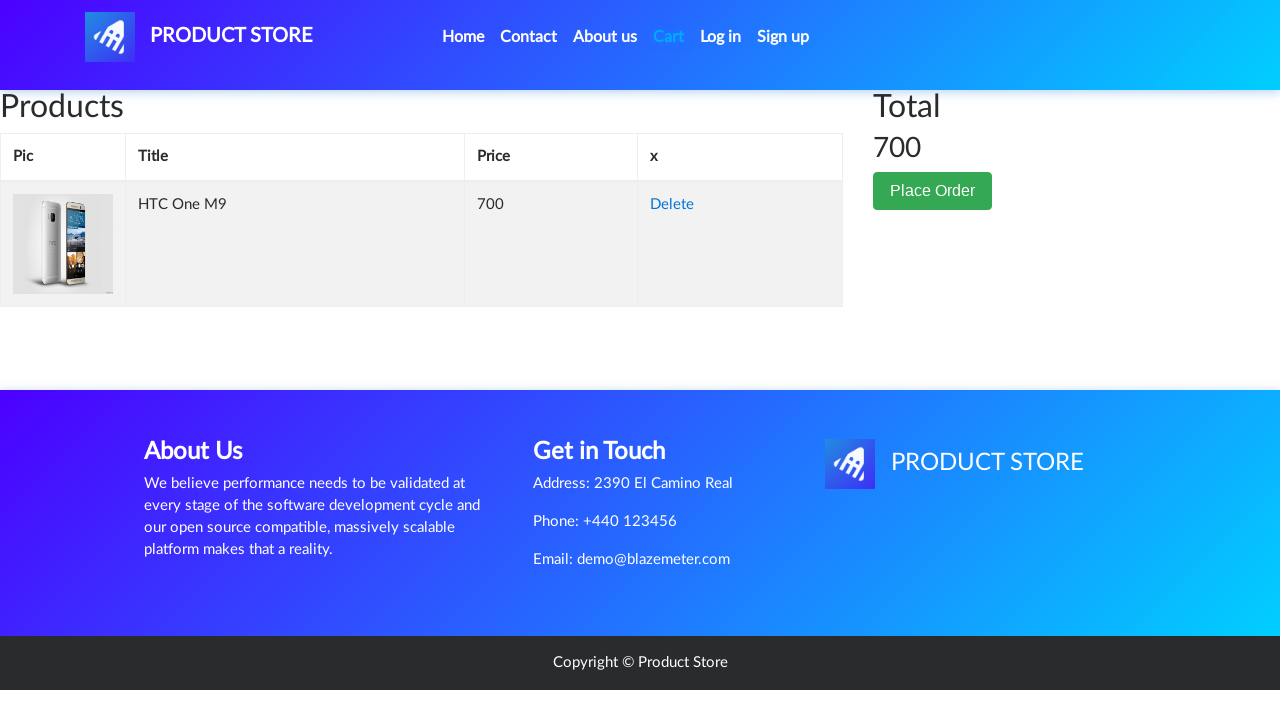

Verified product is present in cart
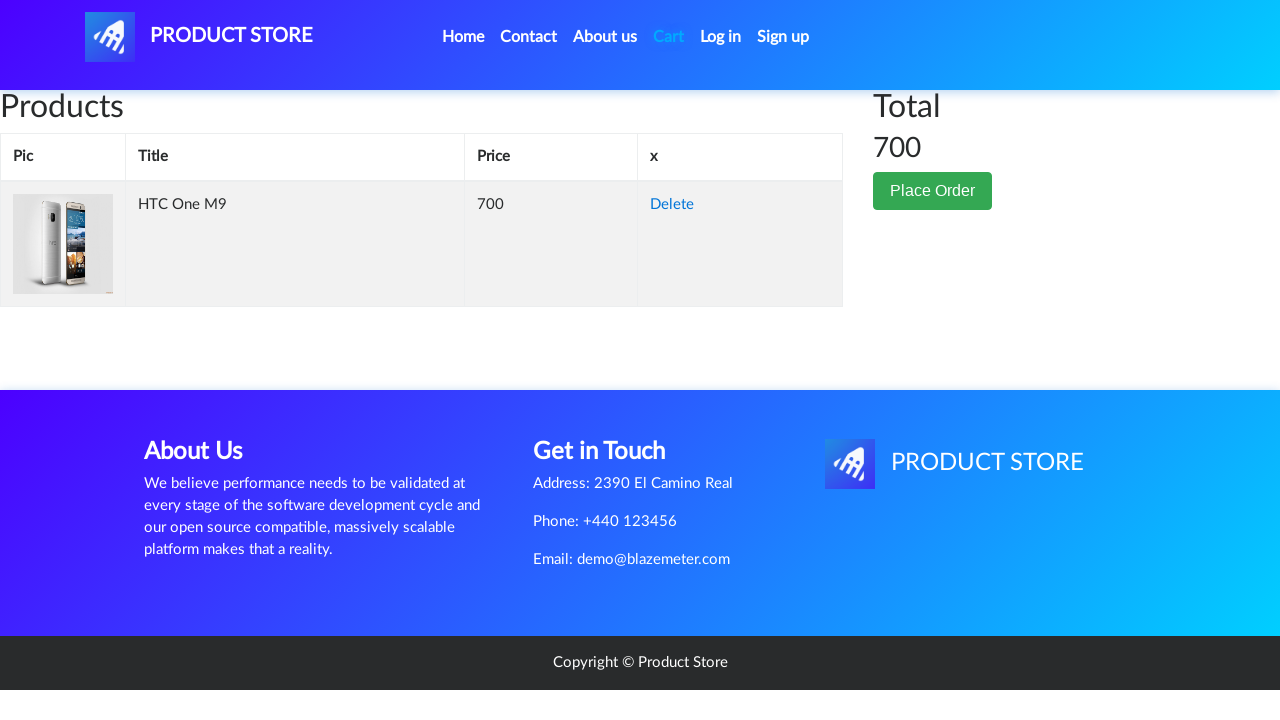

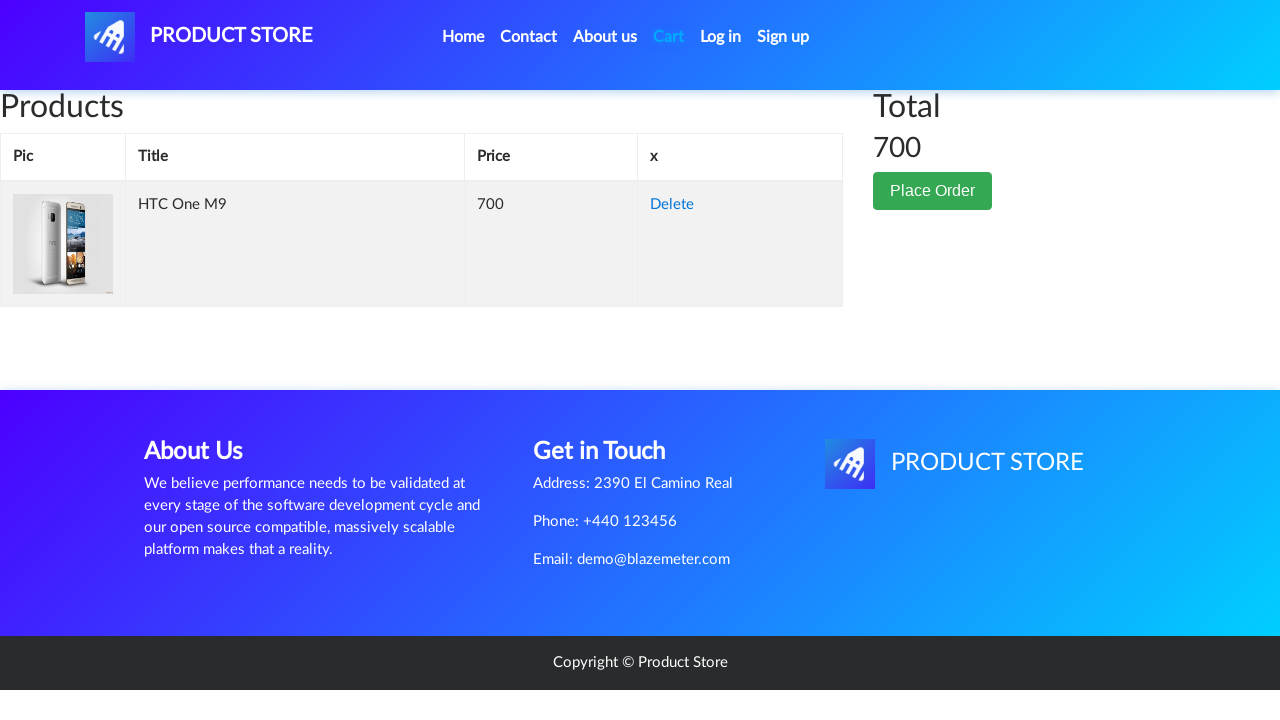